Tests radio button functionality by clicking through all radio buttons in two groups and verifying their selection states

Starting URL: https://echoecho.com/htmlforms10.htm

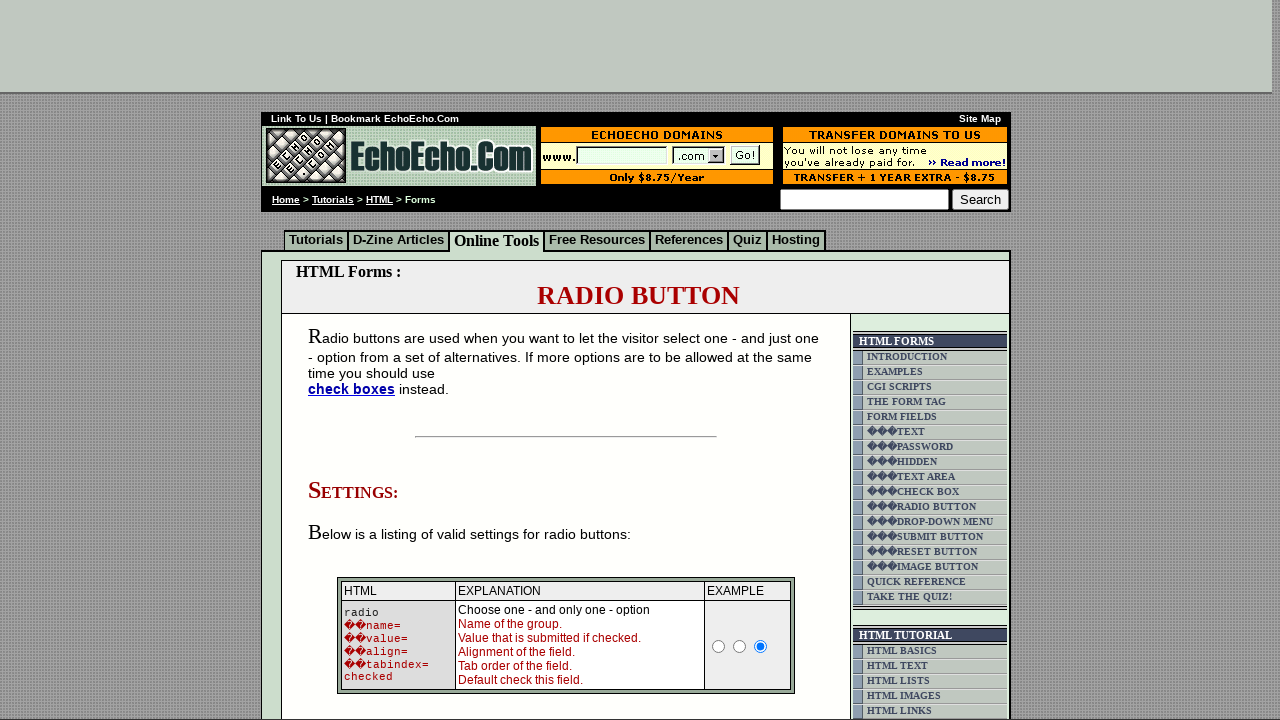

Located all radio buttons in group1
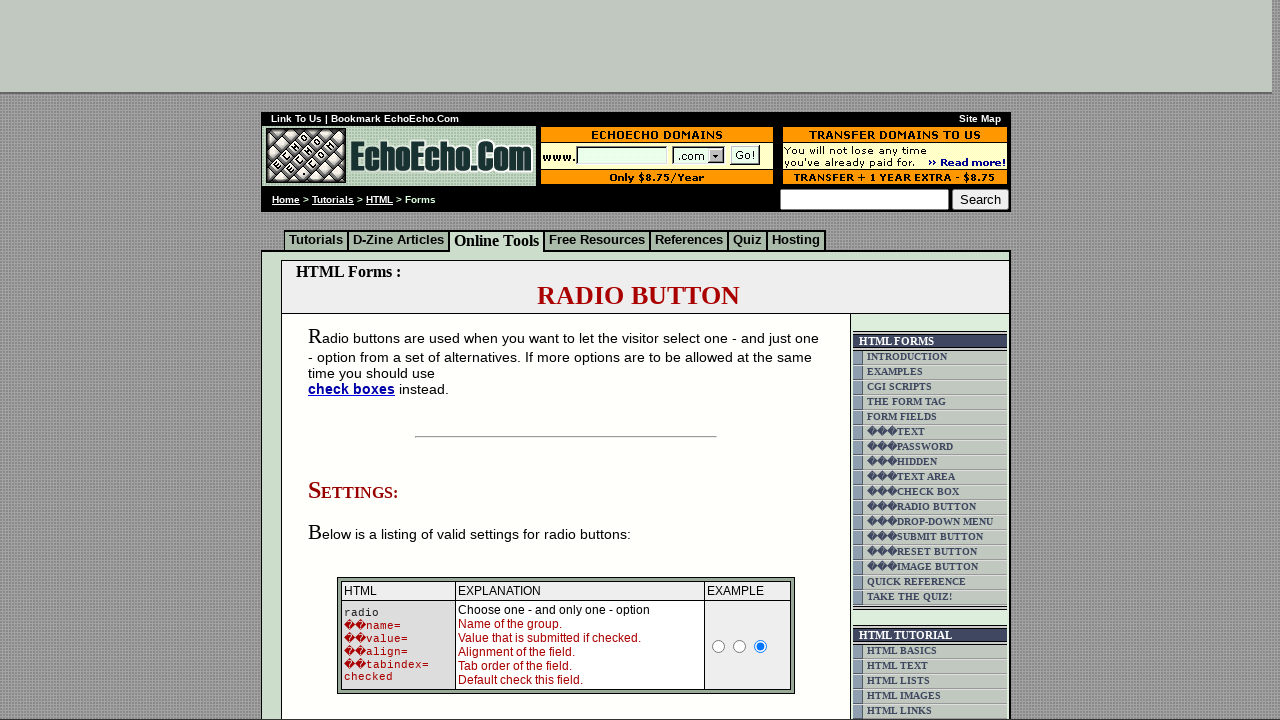

Located all radio buttons in group2
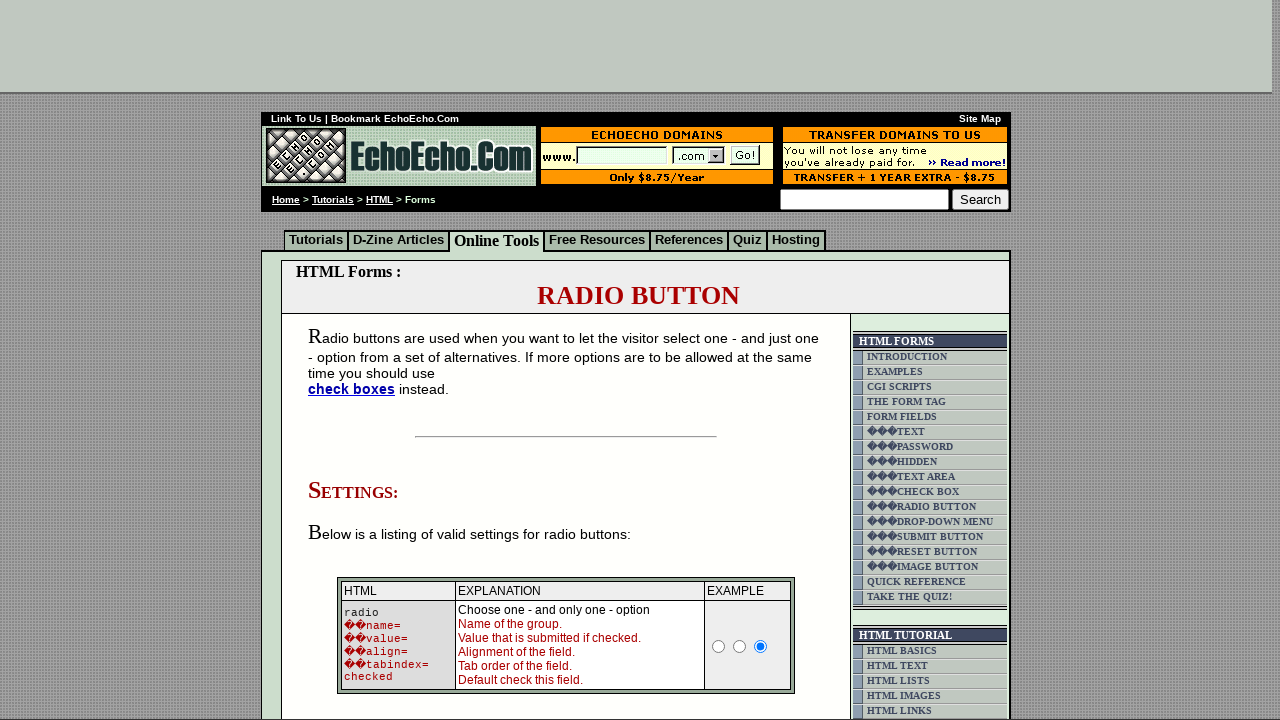

Verified both groups have equal count: 3 radio buttons each
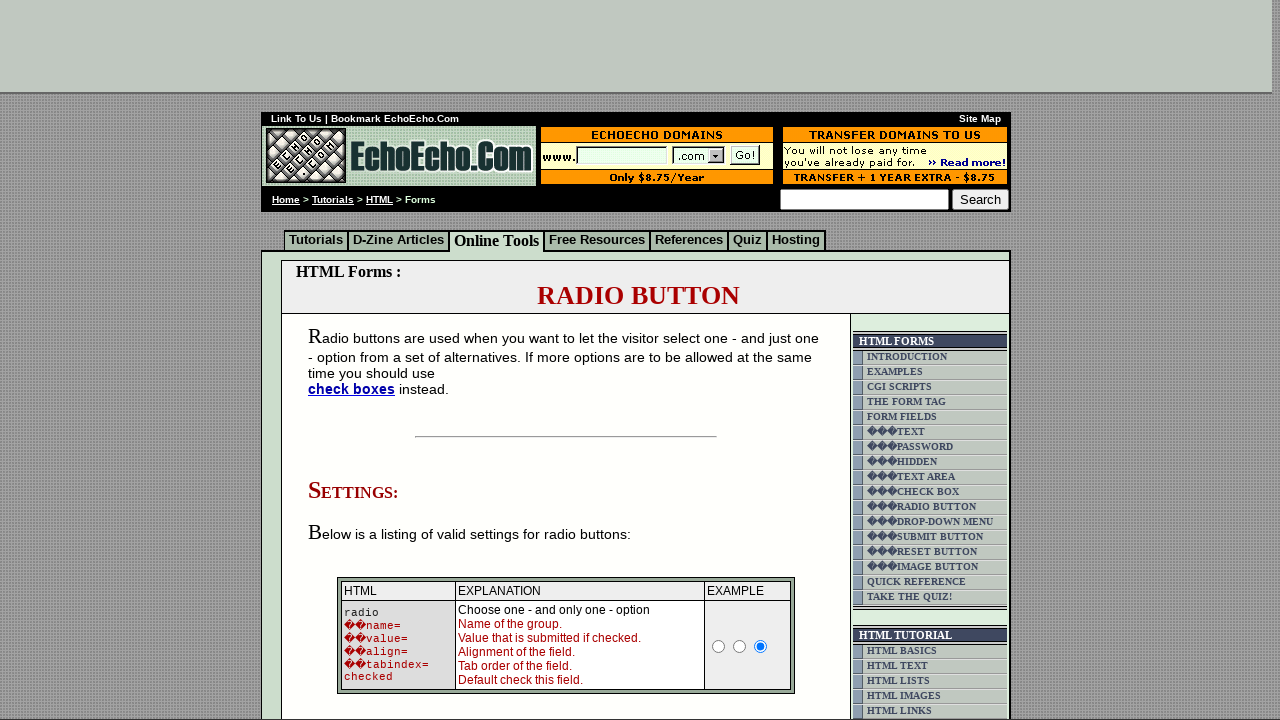

Clicked radio button 0 in group1 at (356, 360) on input[name='group1'] >> nth=0
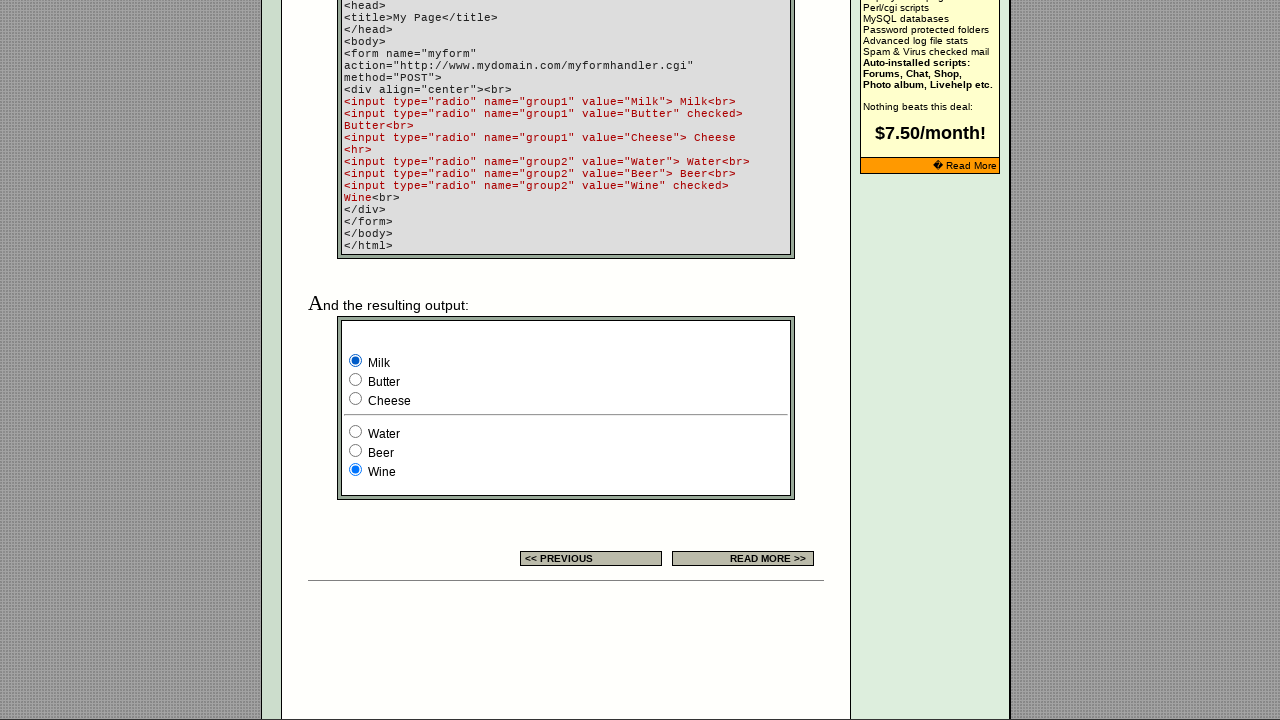

Clicked radio button 0 in group2 at (356, 432) on input[name='group2'] >> nth=0
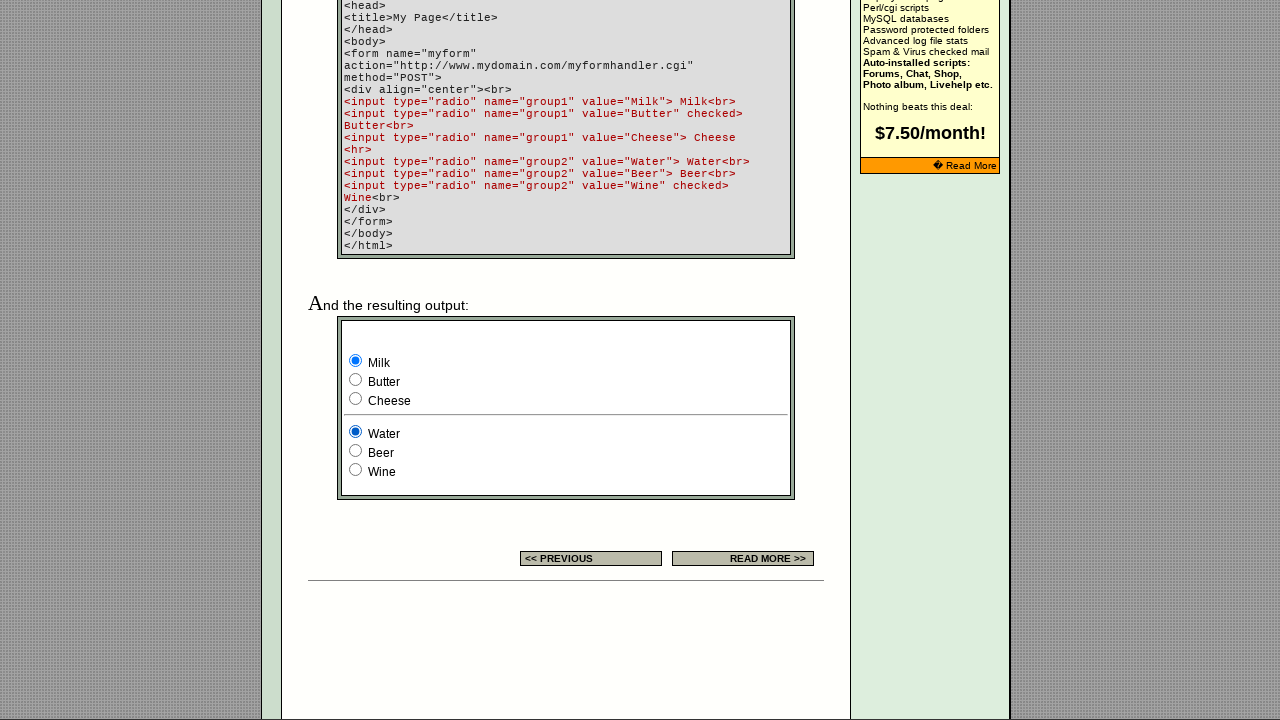

Waited 1 second for radio button selection to register
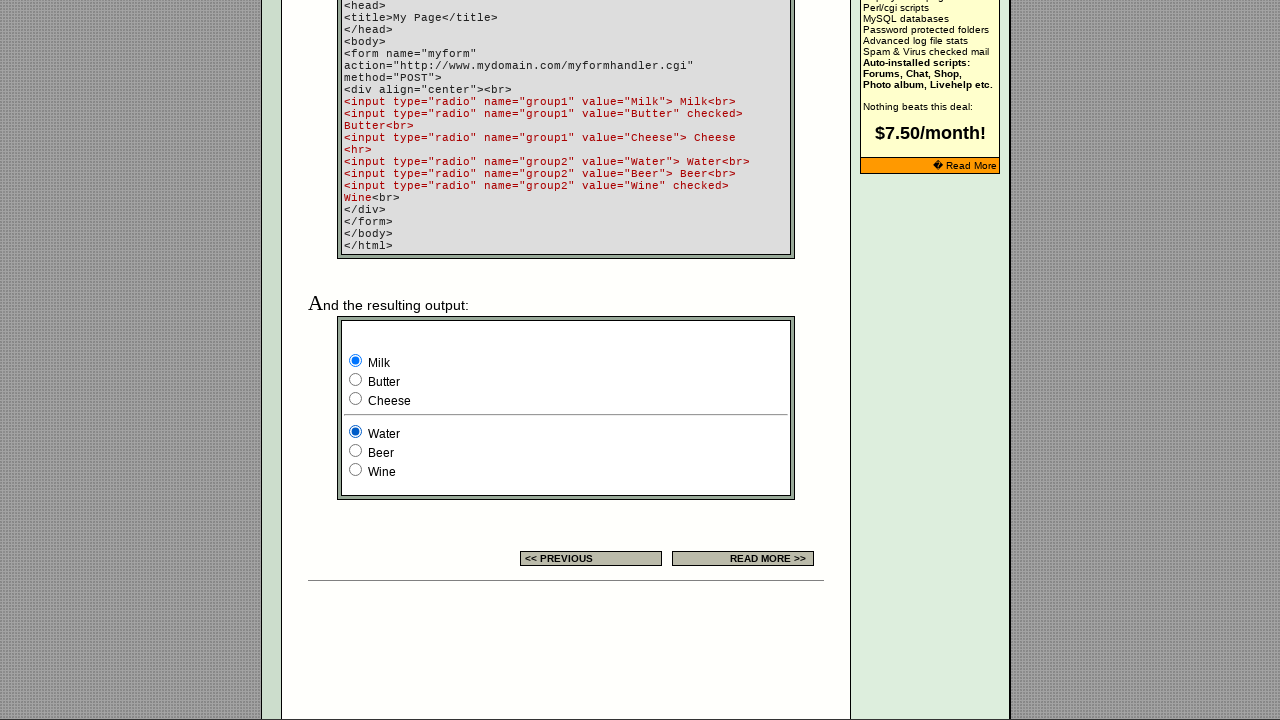

Retrieved selection status for all radio buttons in group1
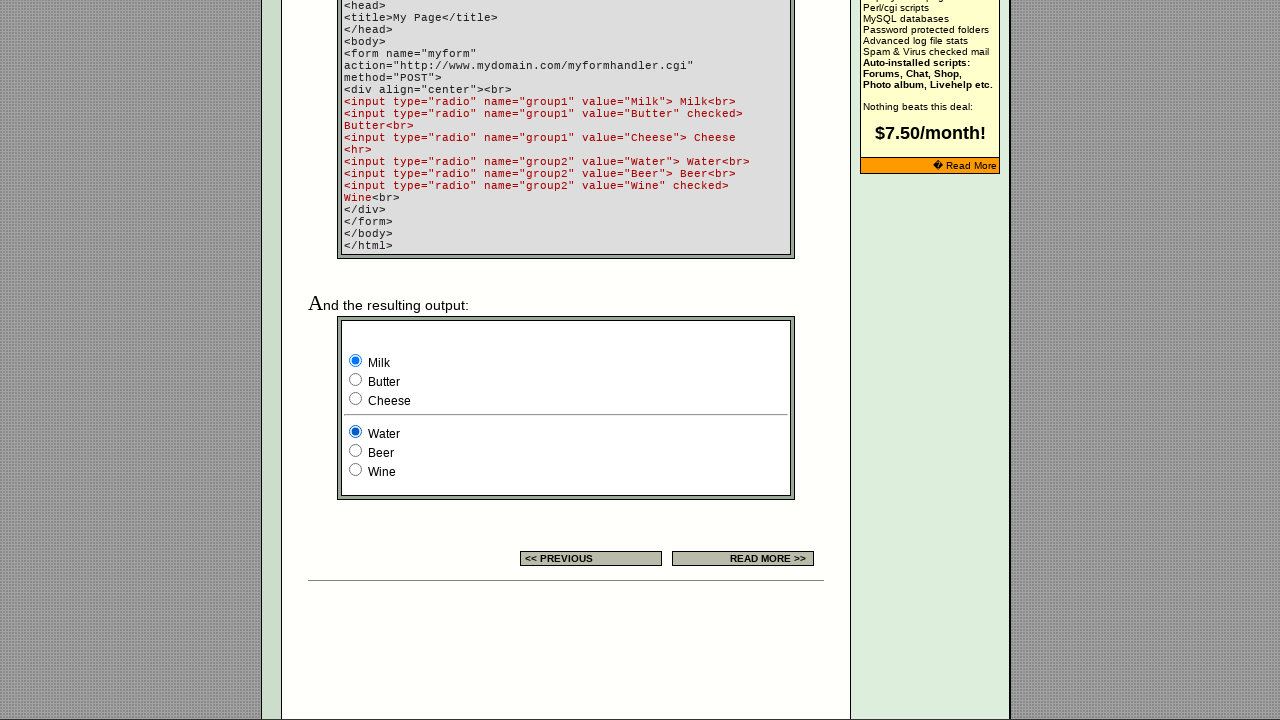

Retrieved selection status for all radio buttons in group2
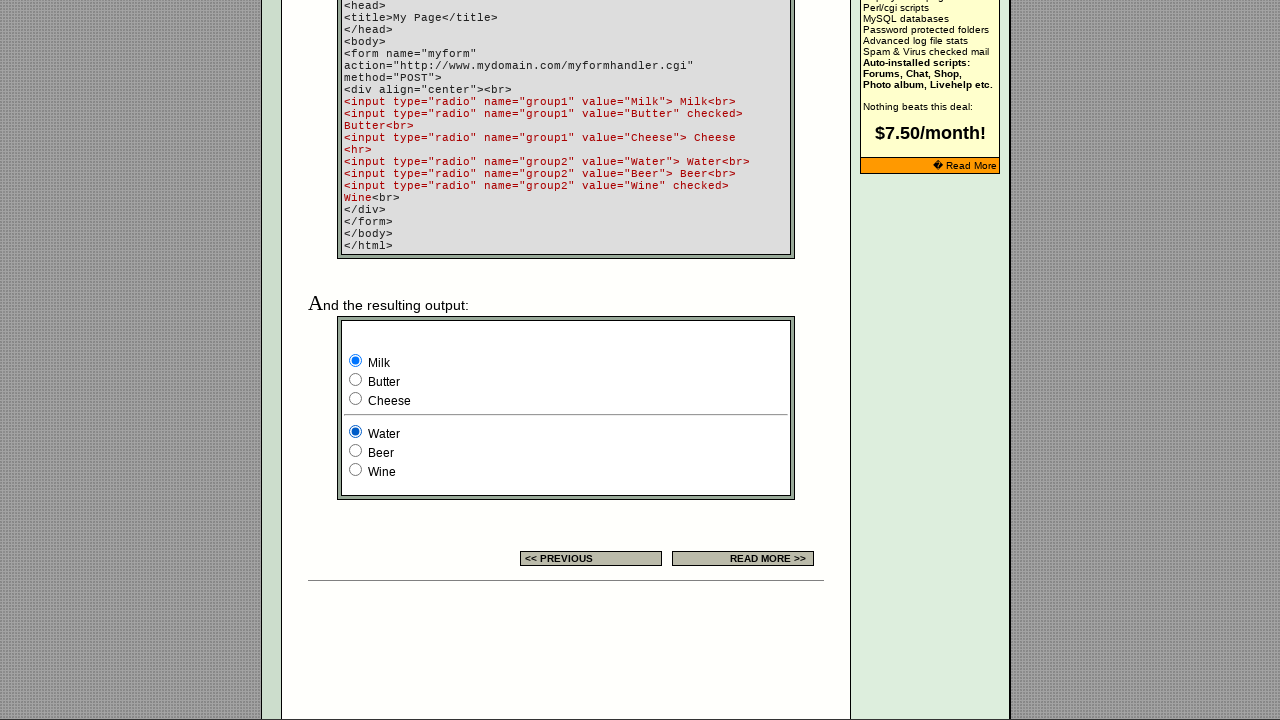

Clicked radio button 1 in group1 at (356, 380) on input[name='group1'] >> nth=1
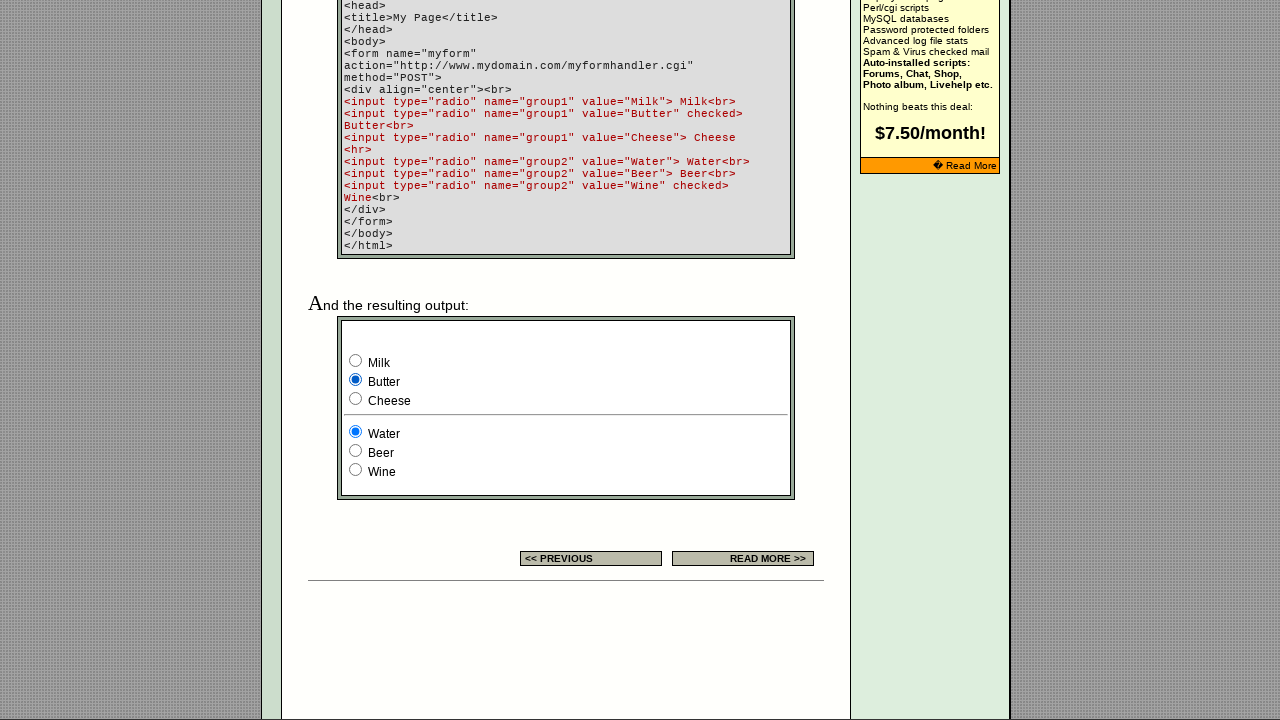

Clicked radio button 1 in group2 at (356, 450) on input[name='group2'] >> nth=1
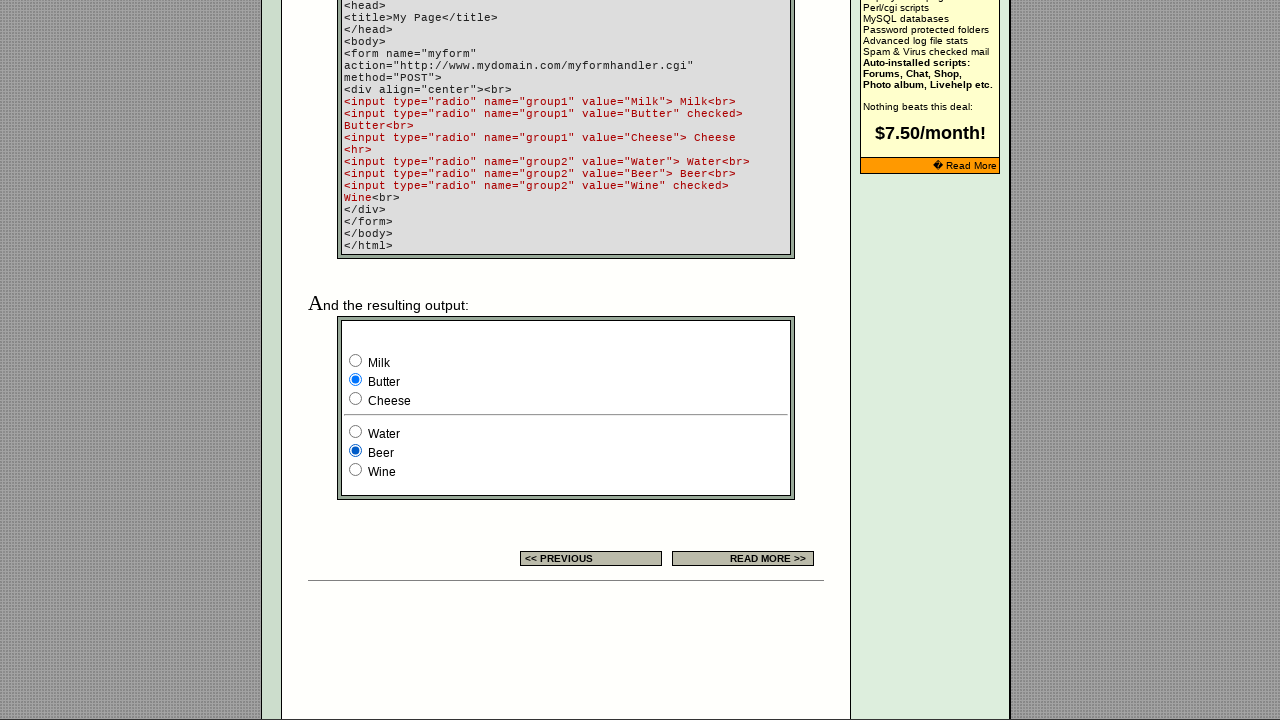

Waited 1 second for radio button selection to register
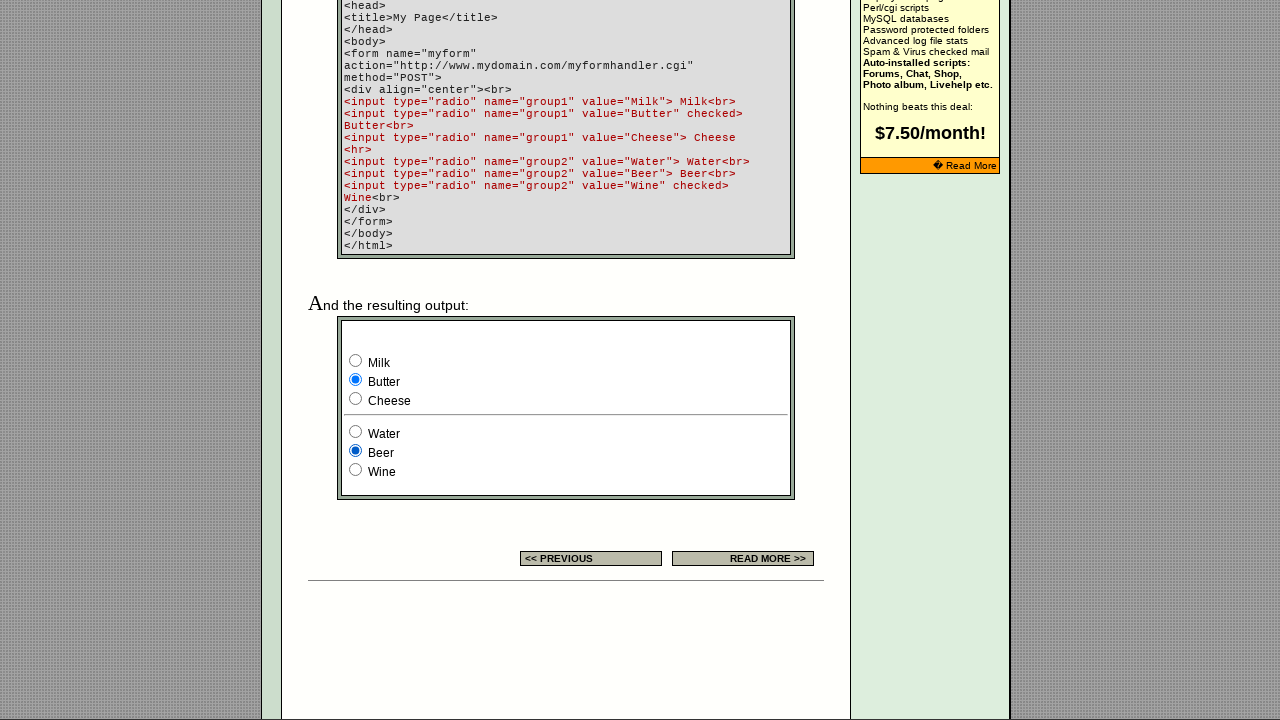

Retrieved selection status for all radio buttons in group1
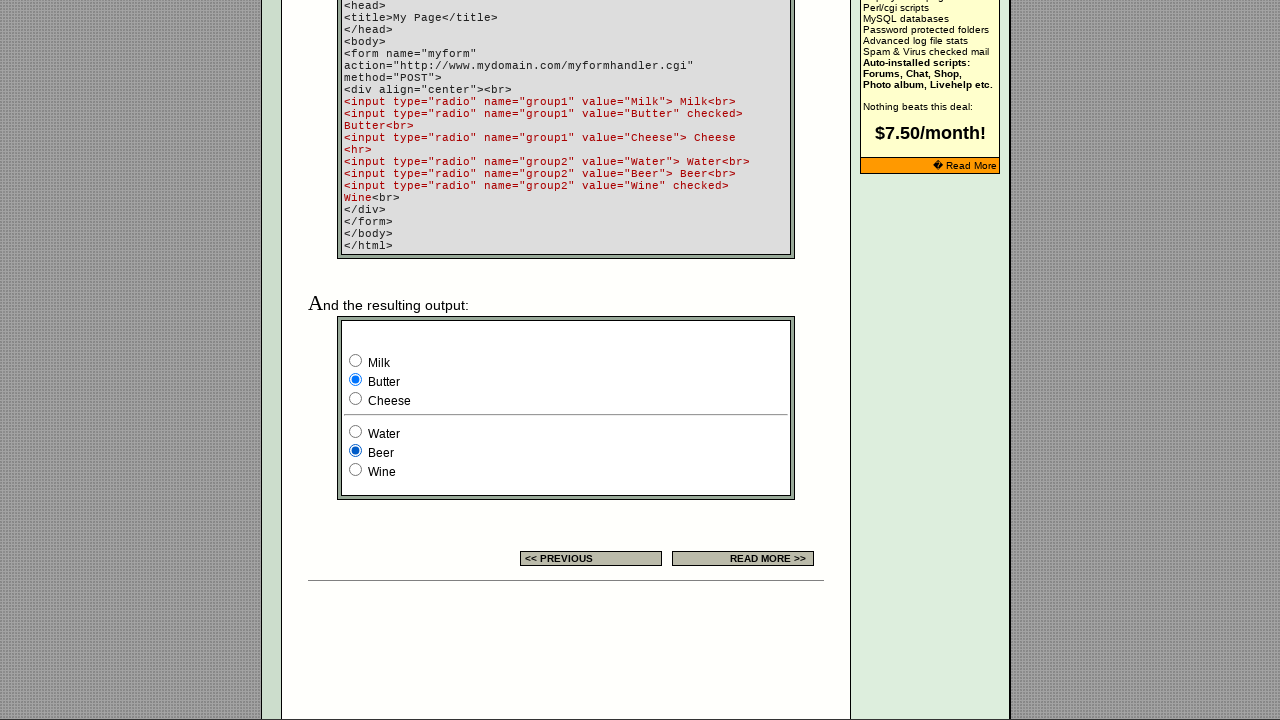

Retrieved selection status for all radio buttons in group2
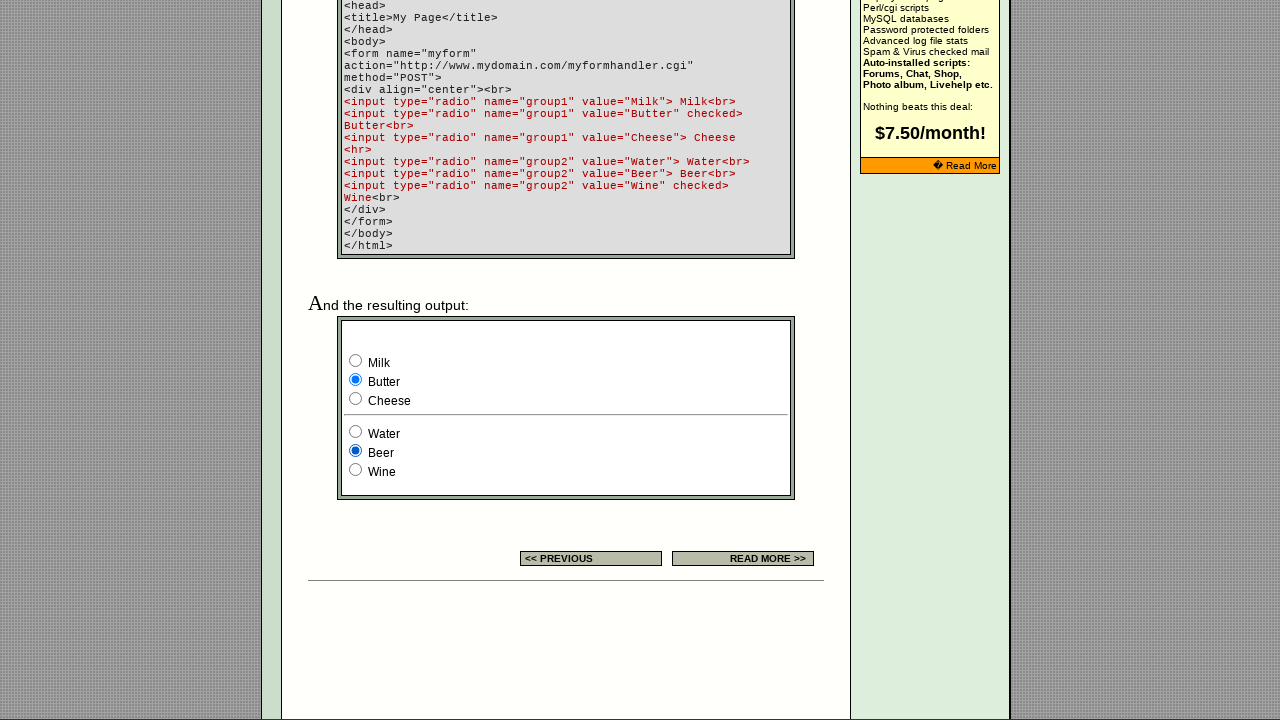

Clicked radio button 2 in group1 at (356, 398) on input[name='group1'] >> nth=2
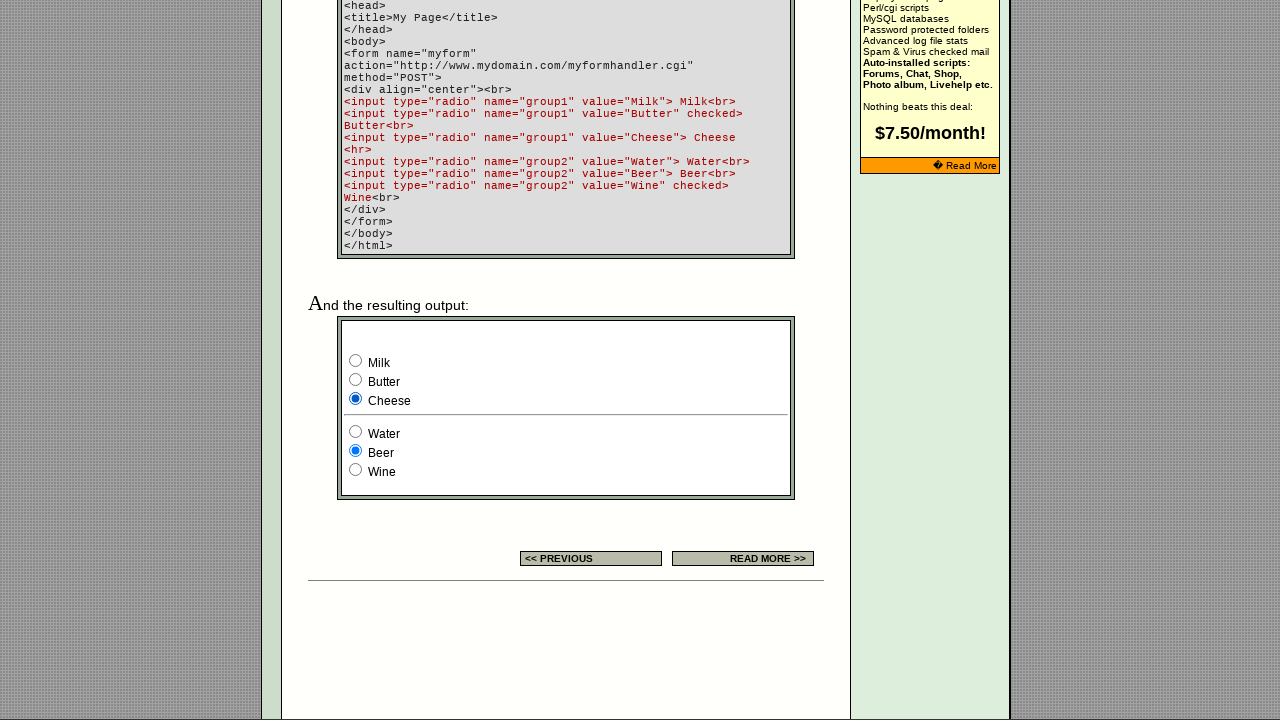

Clicked radio button 2 in group2 at (356, 470) on input[name='group2'] >> nth=2
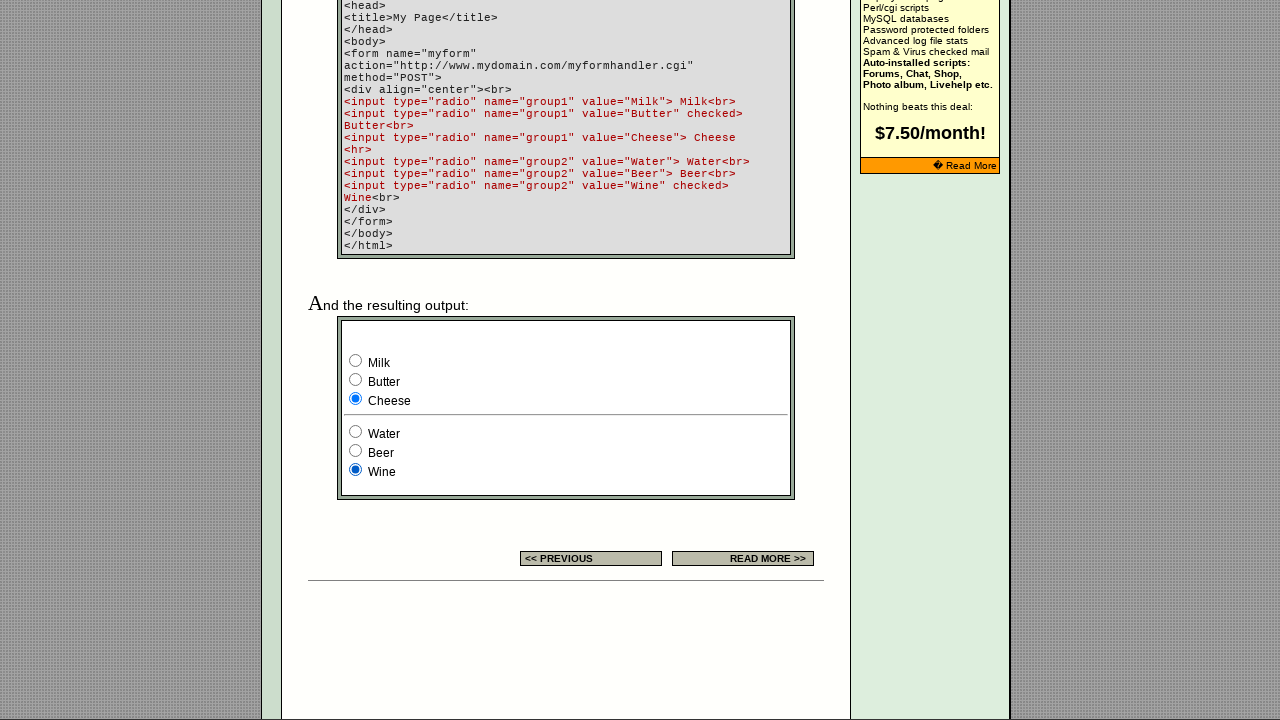

Waited 1 second for radio button selection to register
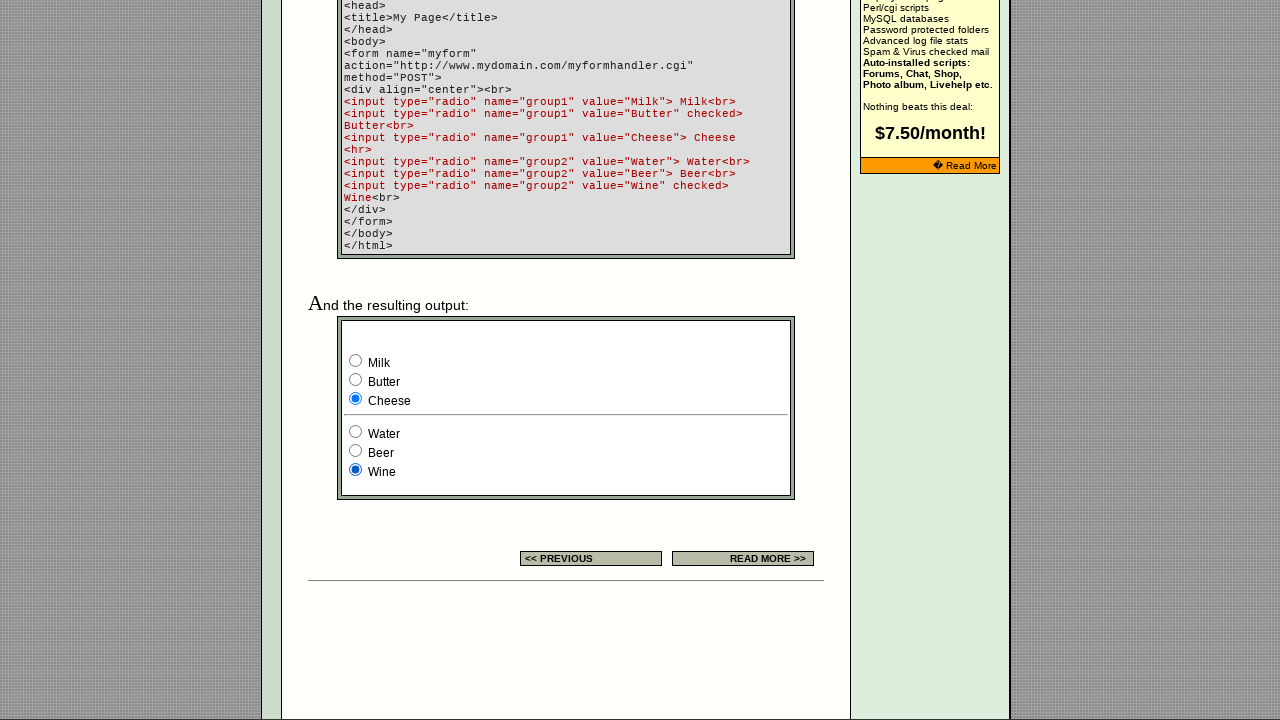

Retrieved selection status for all radio buttons in group1
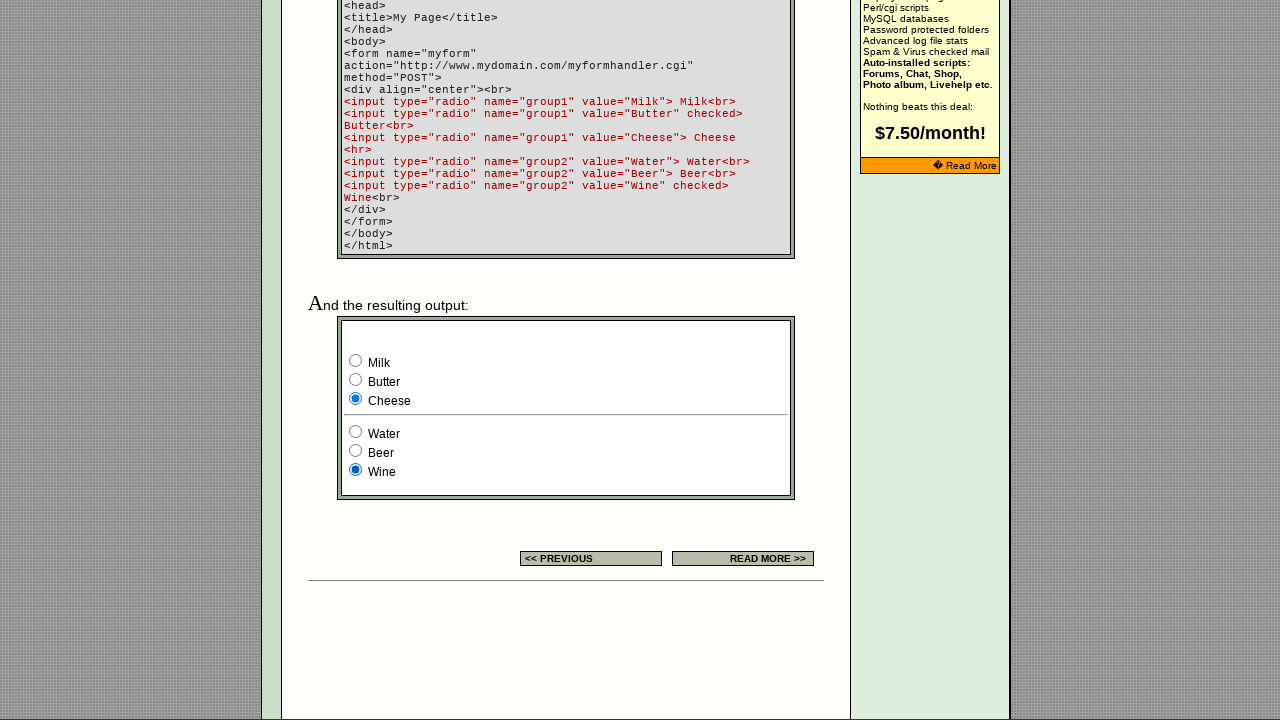

Retrieved selection status for all radio buttons in group2
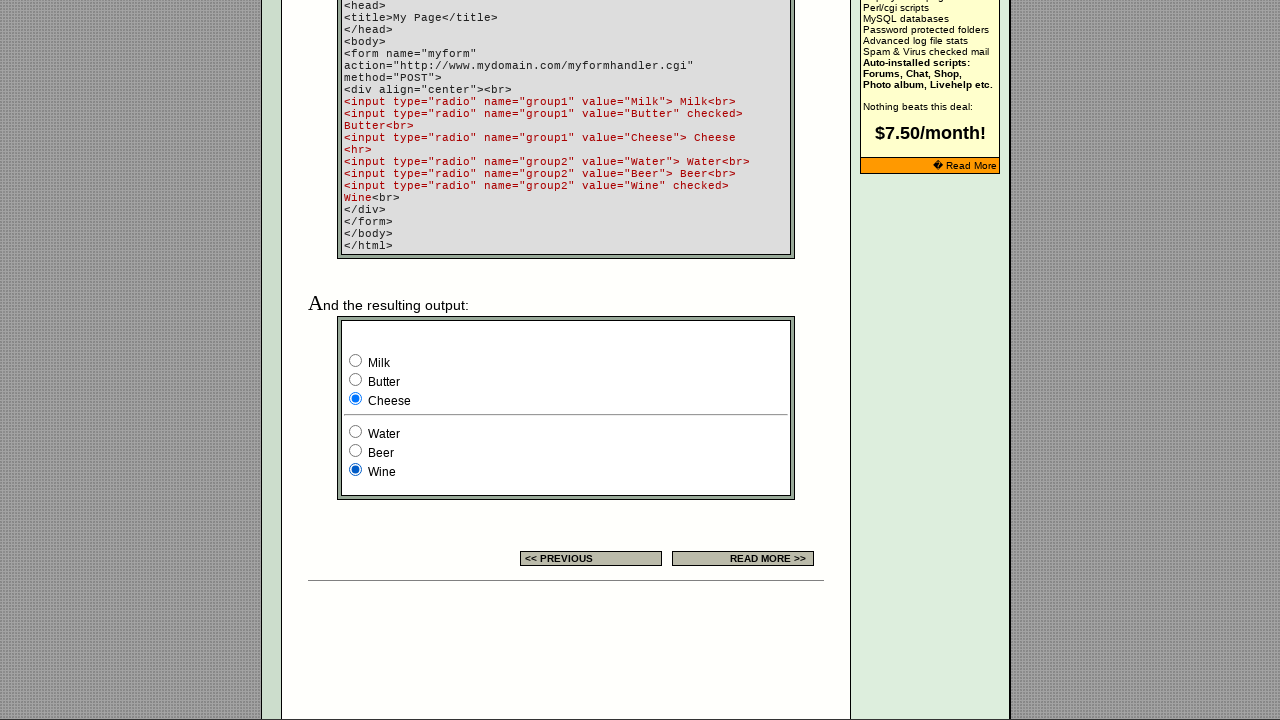

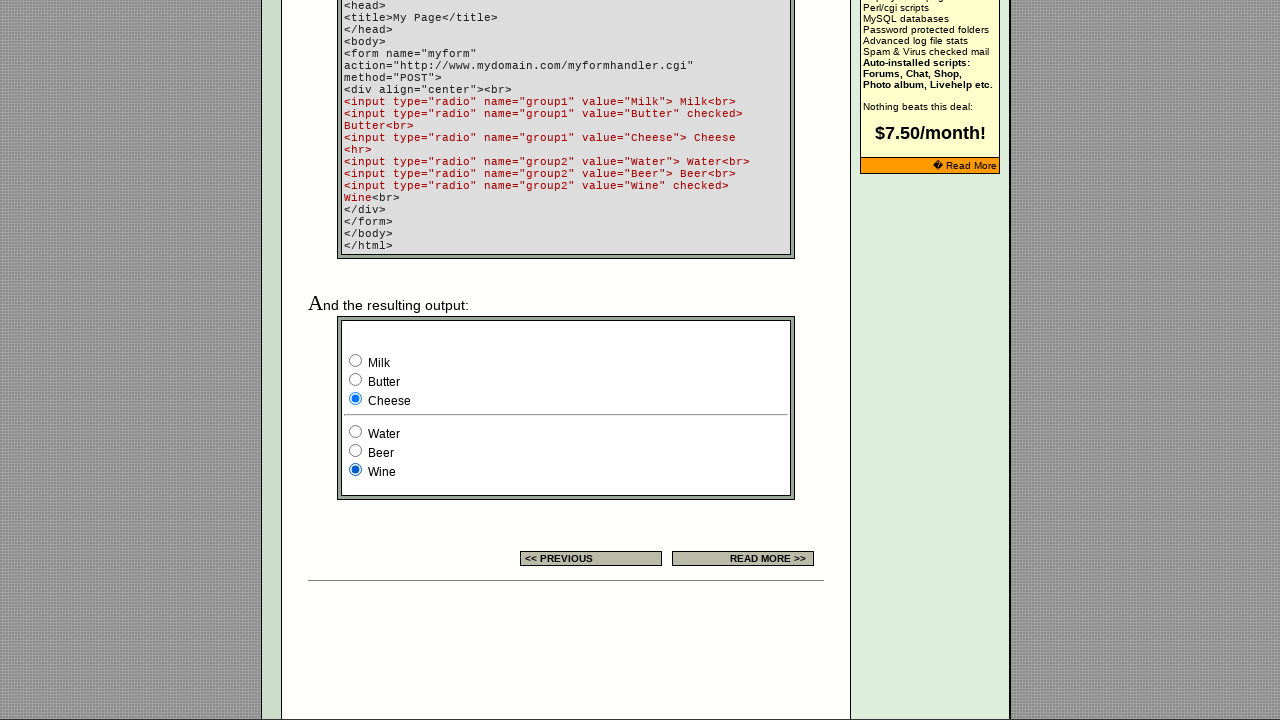